Validates multiple NISSL and HE viewer links by clicking each link, verifying it opens in a new tab, then closing the tab and returning to the main page

Starting URL: https://brainportal.humanbrain.in/

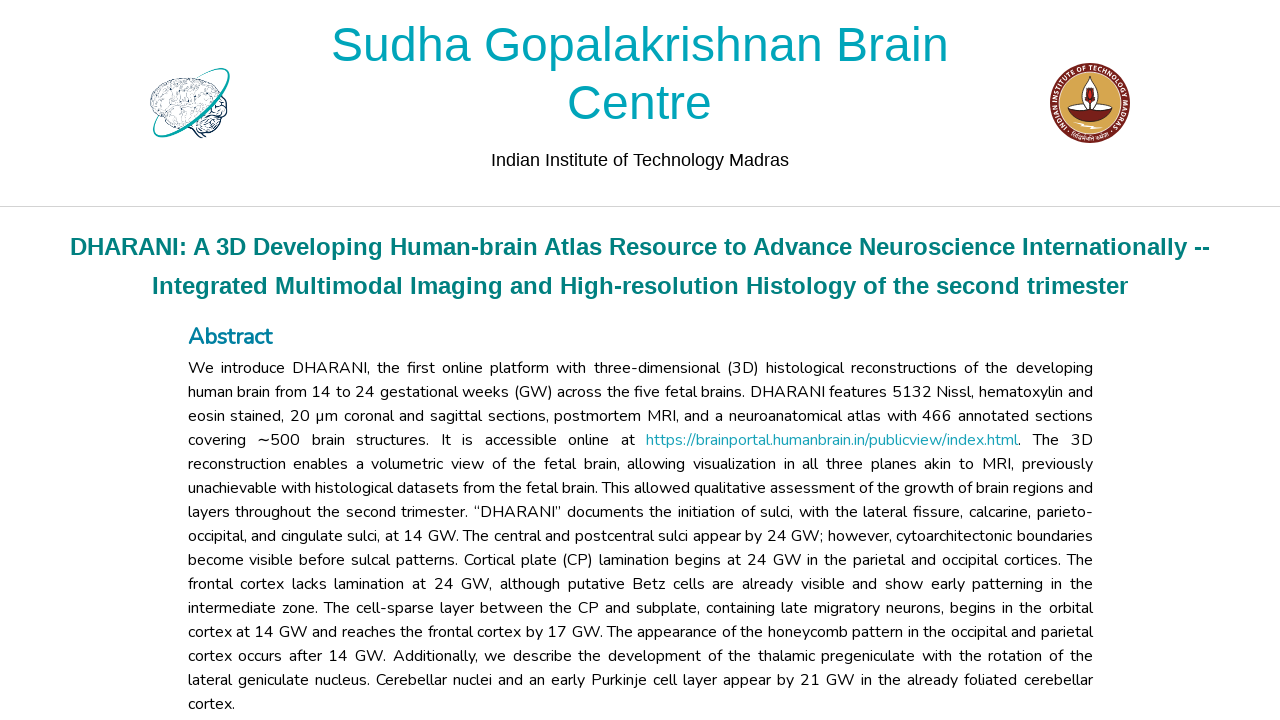

Page loaded and DOM content ready
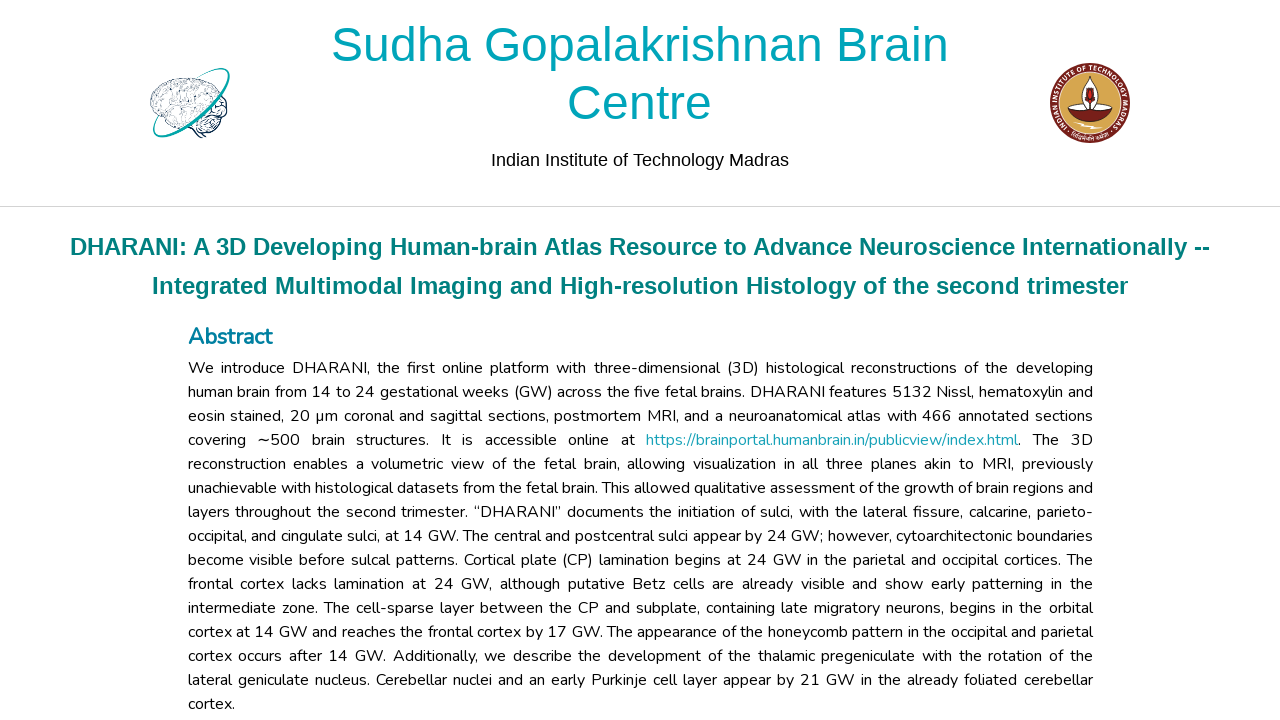

Clicked on: NISSL Data 0 Link at (522, 360) on a[href='/code/2dviewer/annotation/public?type=hd&data=0&seriesType=NISSL']
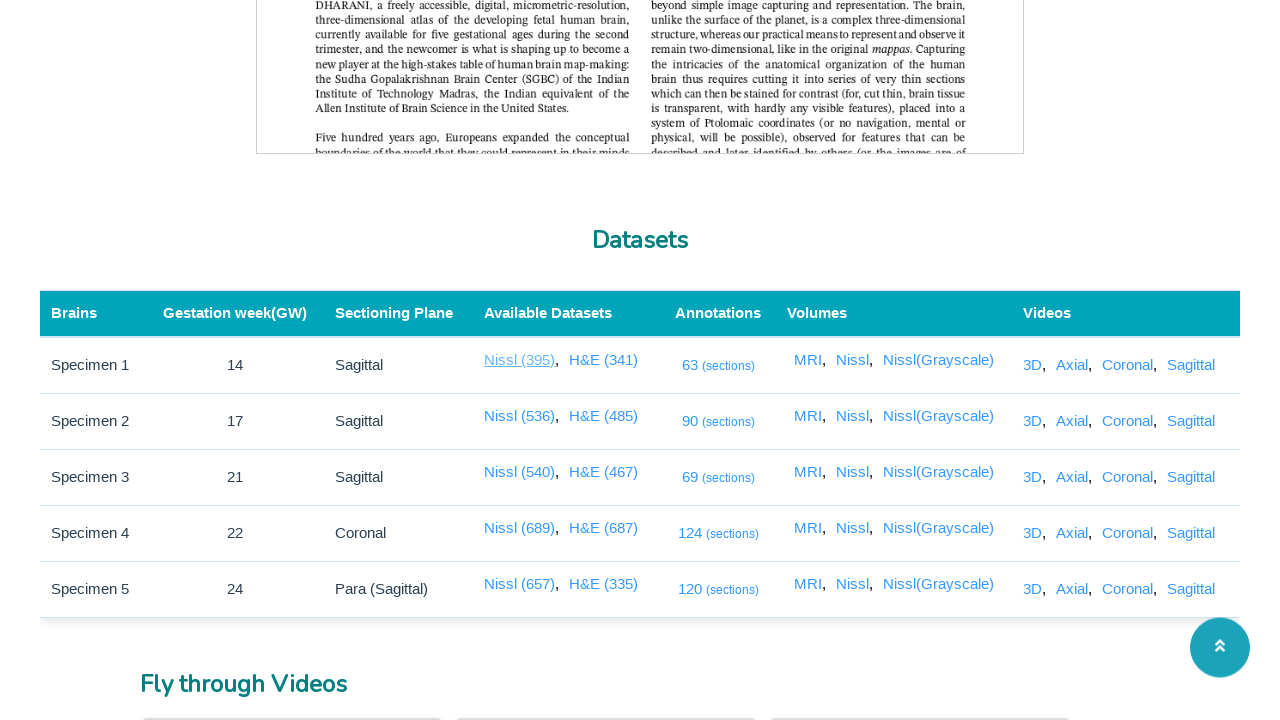

New tab opened and loaded for NISSL Data 0 Link, title: SGBC - IITM
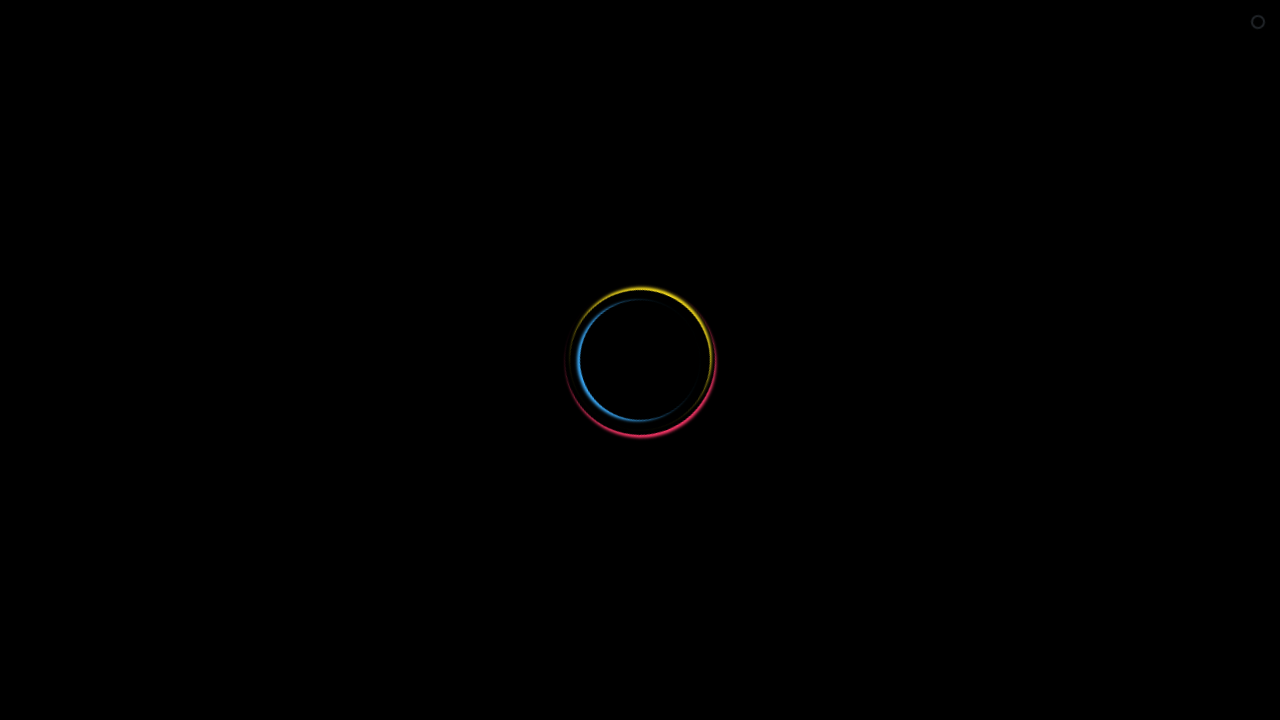

Closed new tab for NISSL Data 0 Link and returned to main page
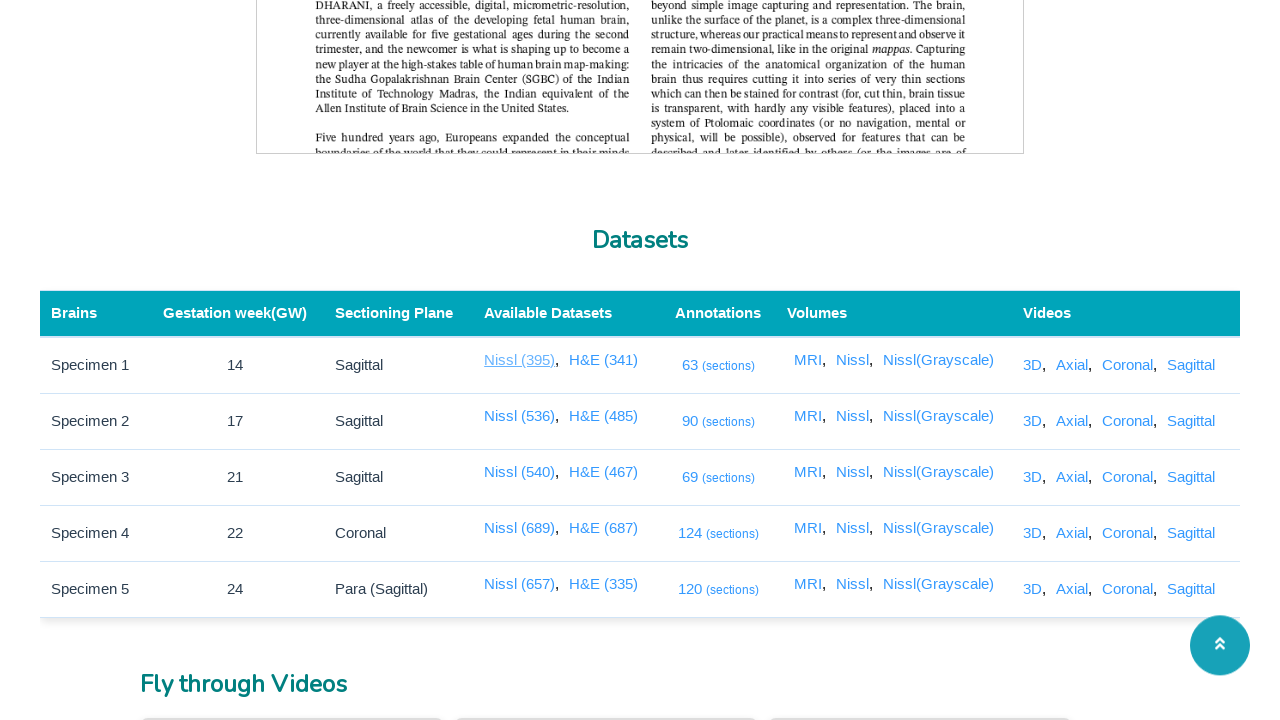

Clicked on: NISSL Data 1 Link at (522, 416) on a[href='/code/2dviewer/annotation/public?type=hd&data=1&seriesType=NISSL']
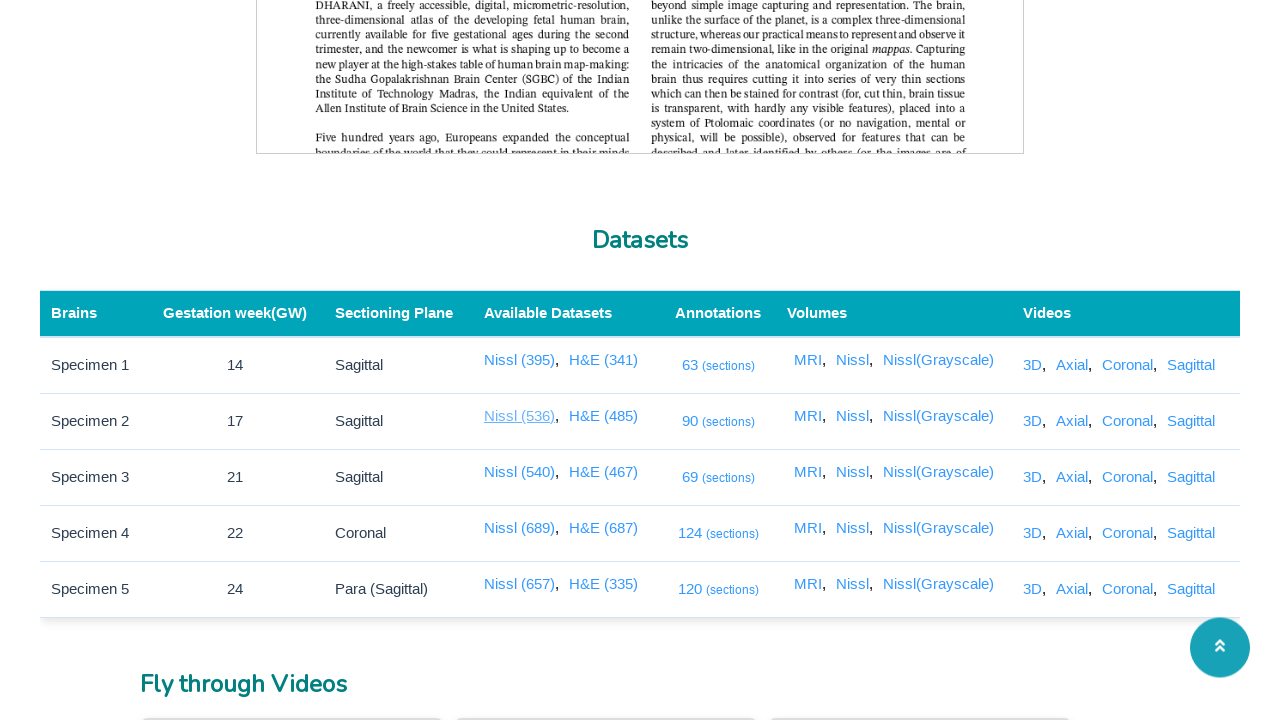

New tab opened and loaded for NISSL Data 1 Link, title: SGBC - IITM
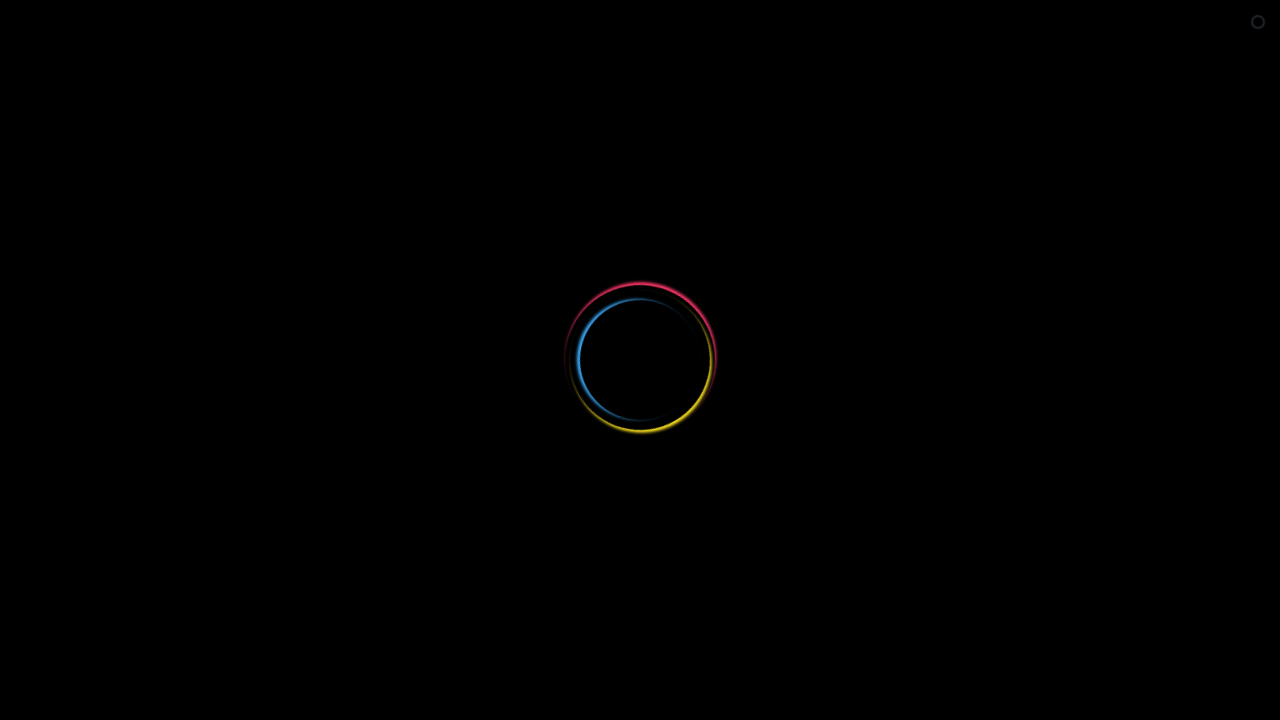

Closed new tab for NISSL Data 1 Link and returned to main page
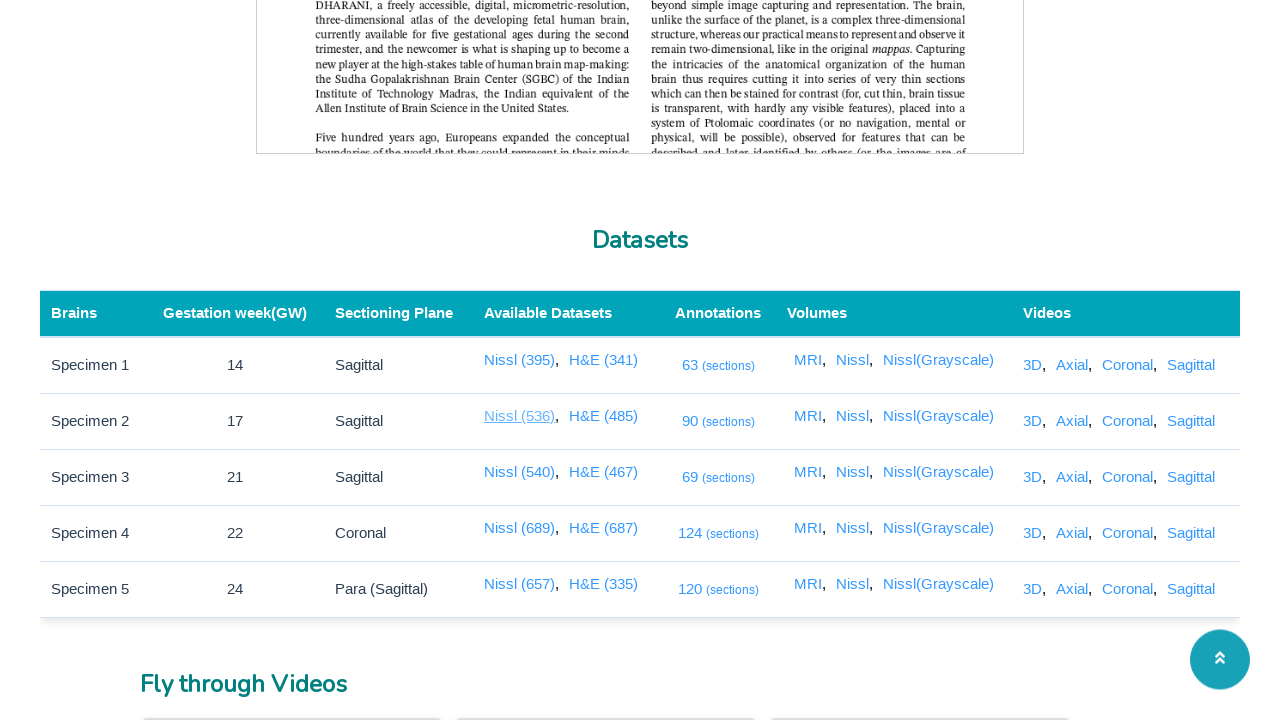

Clicked on: NISSL Data 2 Link at (522, 472) on a[href='/code/2dviewer/annotation/public?type=hd&data=2&seriesType=NISSL']
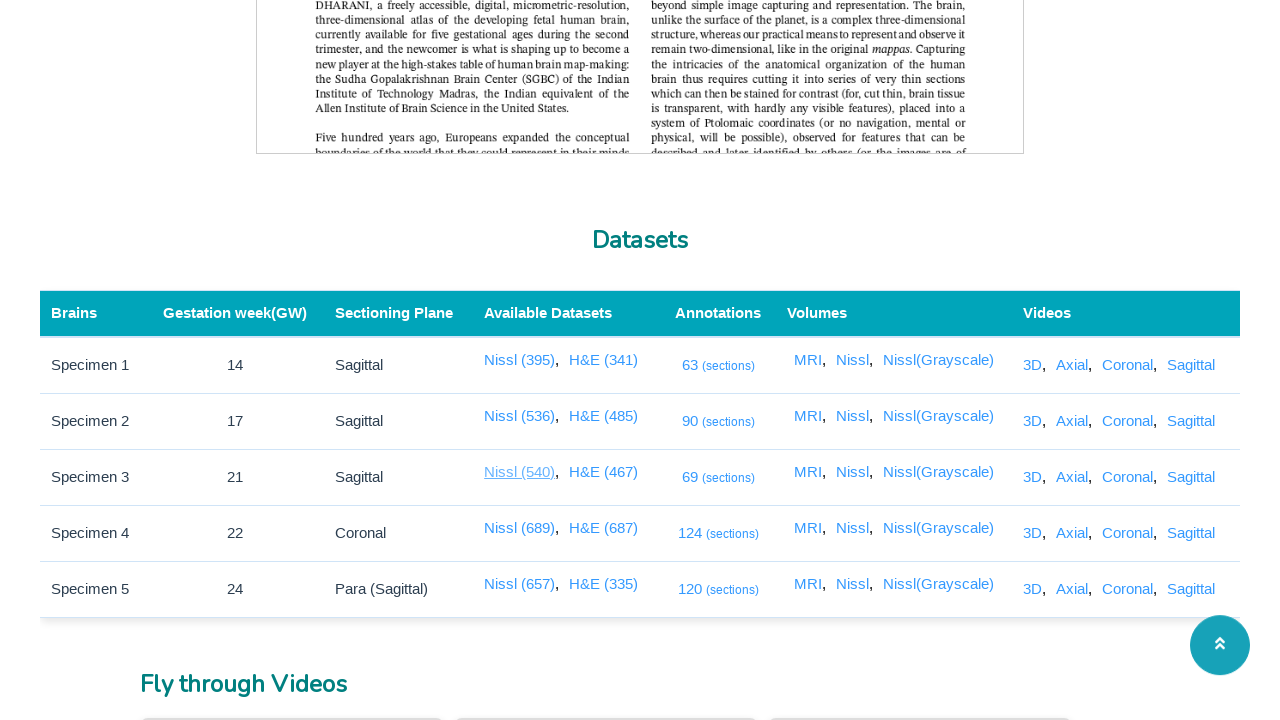

New tab opened and loaded for NISSL Data 2 Link, title: SGBC - IITM
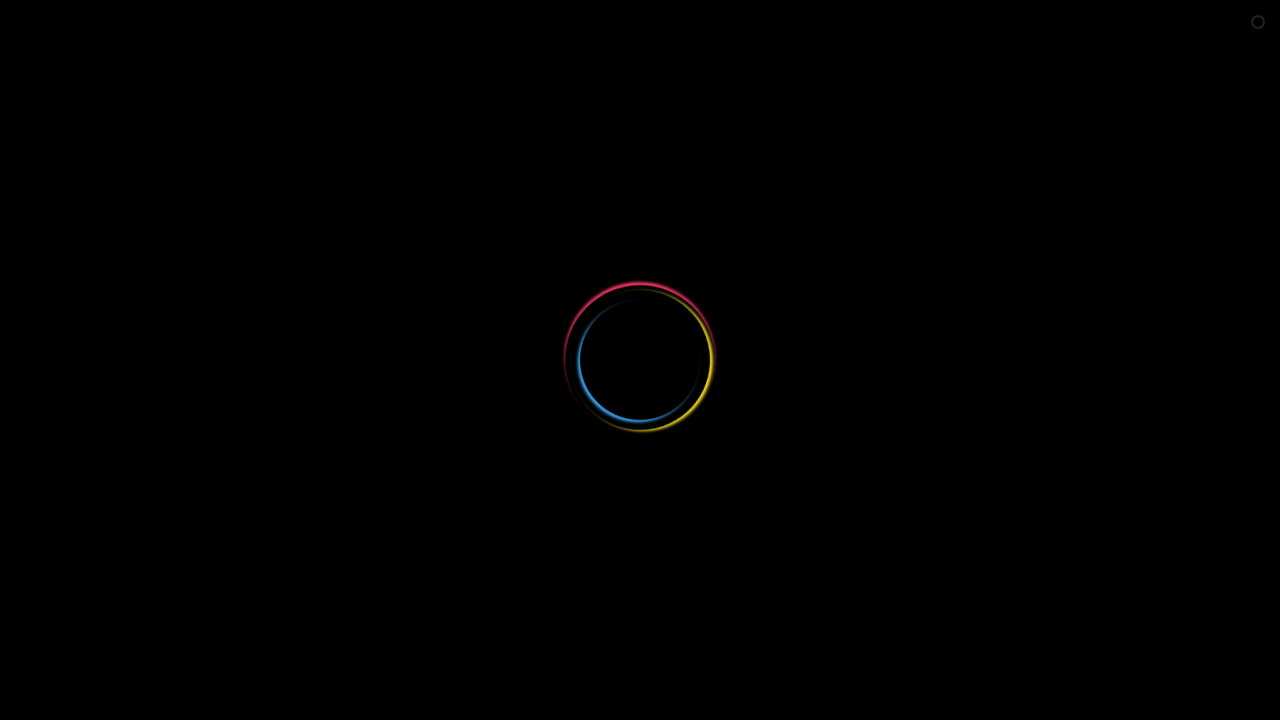

Closed new tab for NISSL Data 2 Link and returned to main page
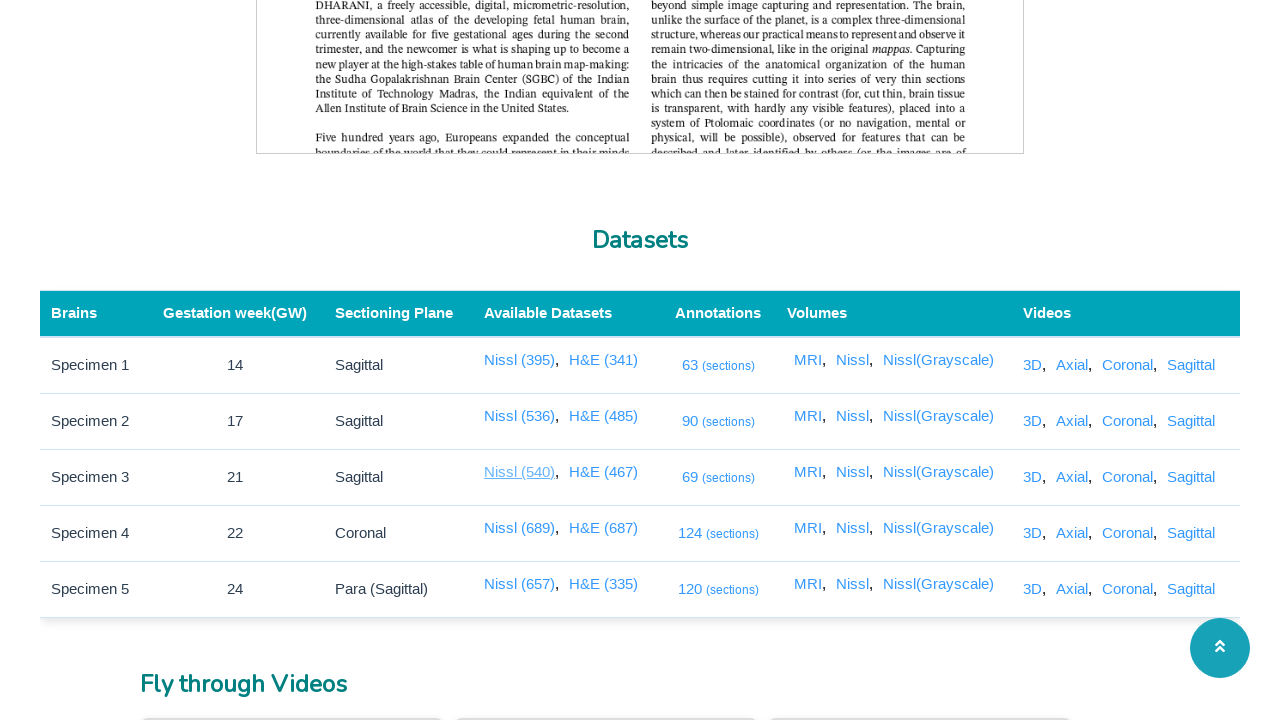

Clicked on: NISSL Data 3 Link at (522, 528) on a[href='/code/2dviewer/annotation/public?type=hd&data=3&seriesType=NISSL']
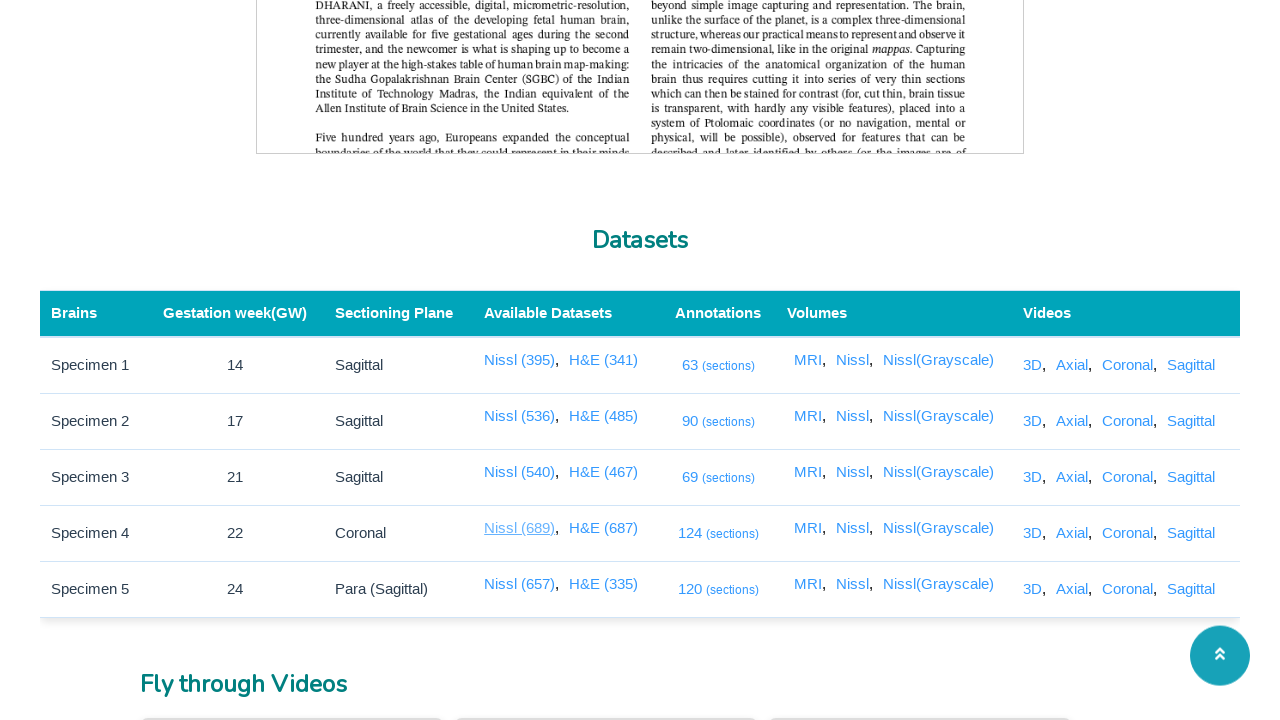

New tab opened and loaded for NISSL Data 3 Link, title: SGBC - IITM
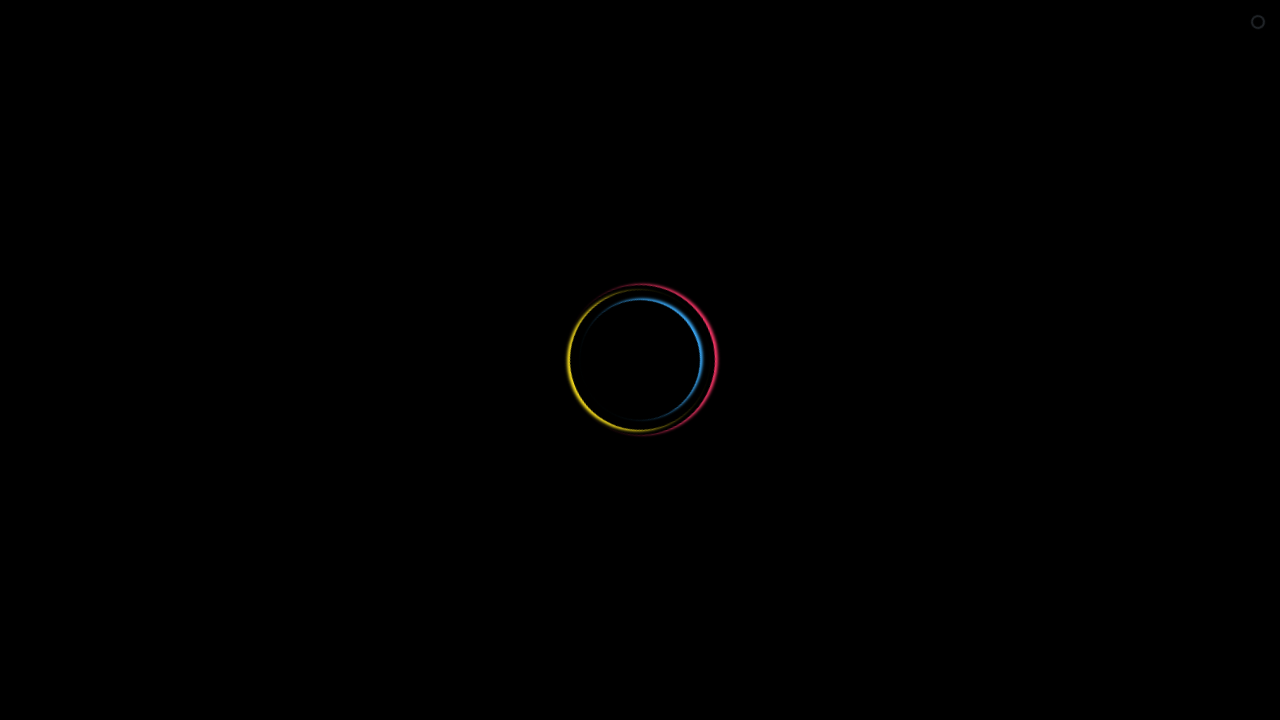

Closed new tab for NISSL Data 3 Link and returned to main page
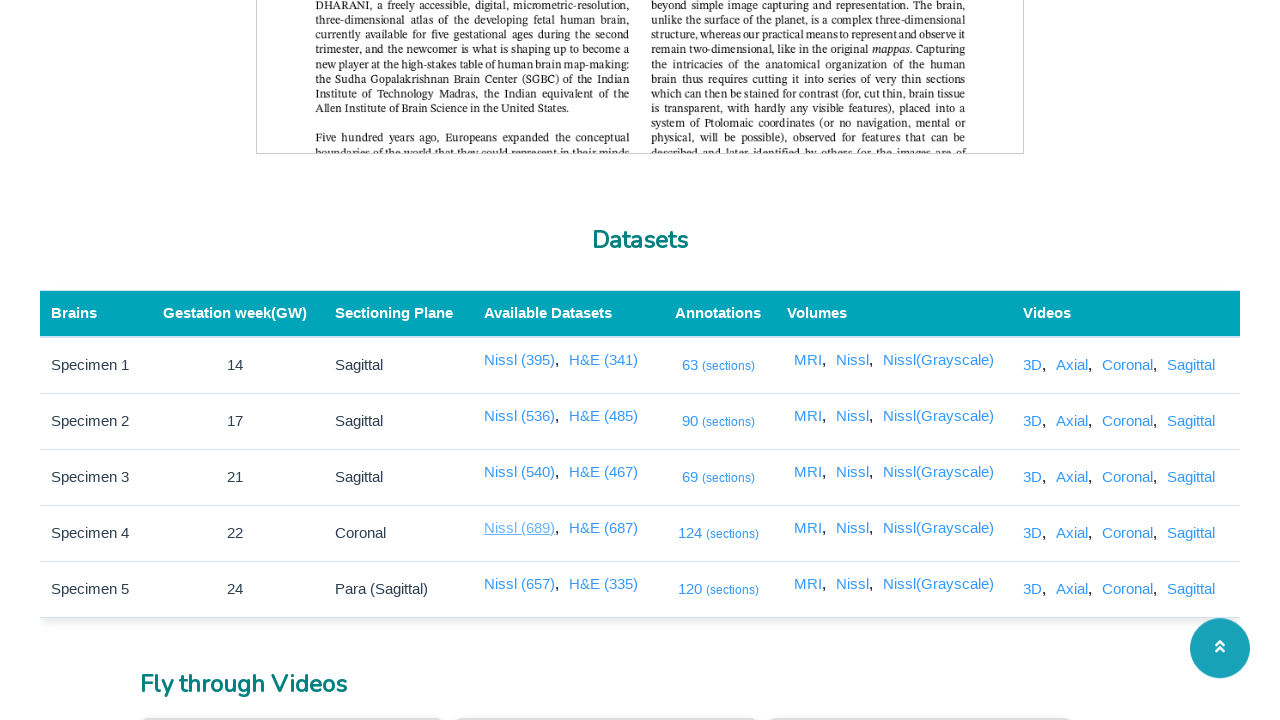

Clicked on: NISSL Data 4 Link at (522, 584) on a[href='/code/2dviewer/annotation/public?type=hd&data=4&seriesType=NISSL']
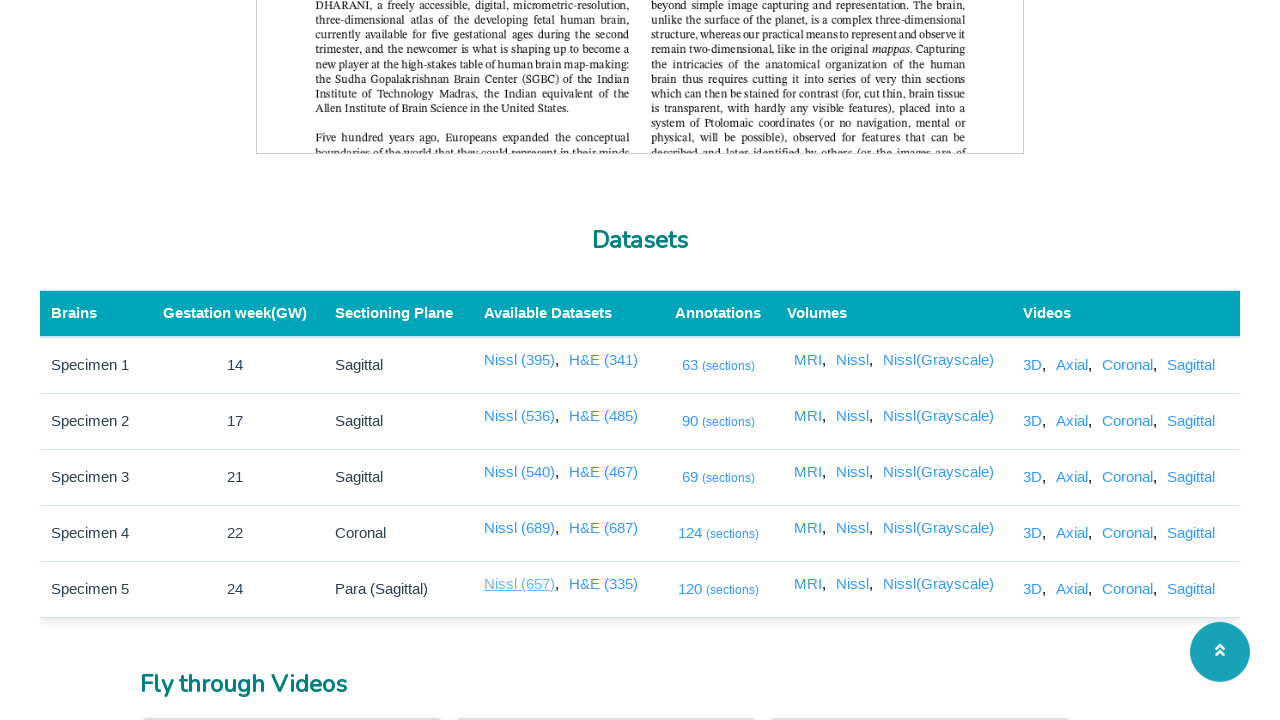

New tab opened and loaded for NISSL Data 4 Link, title: SGBC - IITM
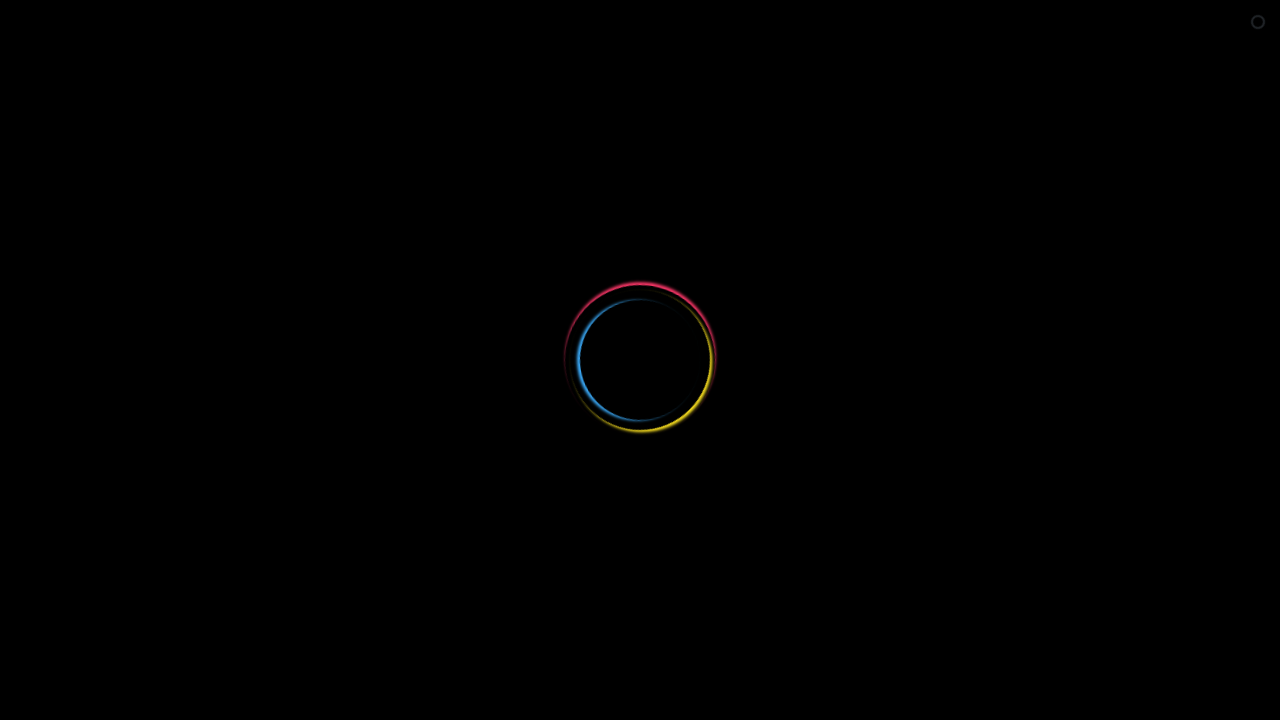

Closed new tab for NISSL Data 4 Link and returned to main page
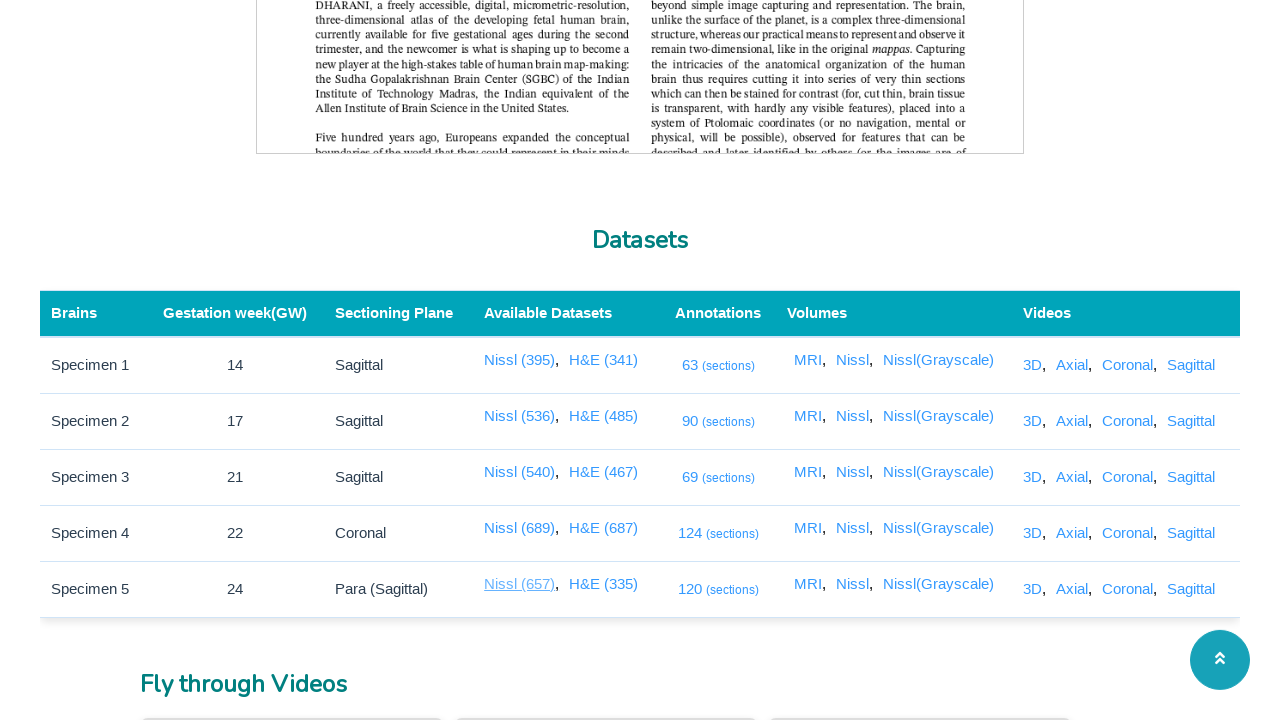

Clicked on: HE Data 0 Link at (604, 360) on a[href='/code/2dviewer/annotation/public?type=hd&data=0&seriesType=HE']
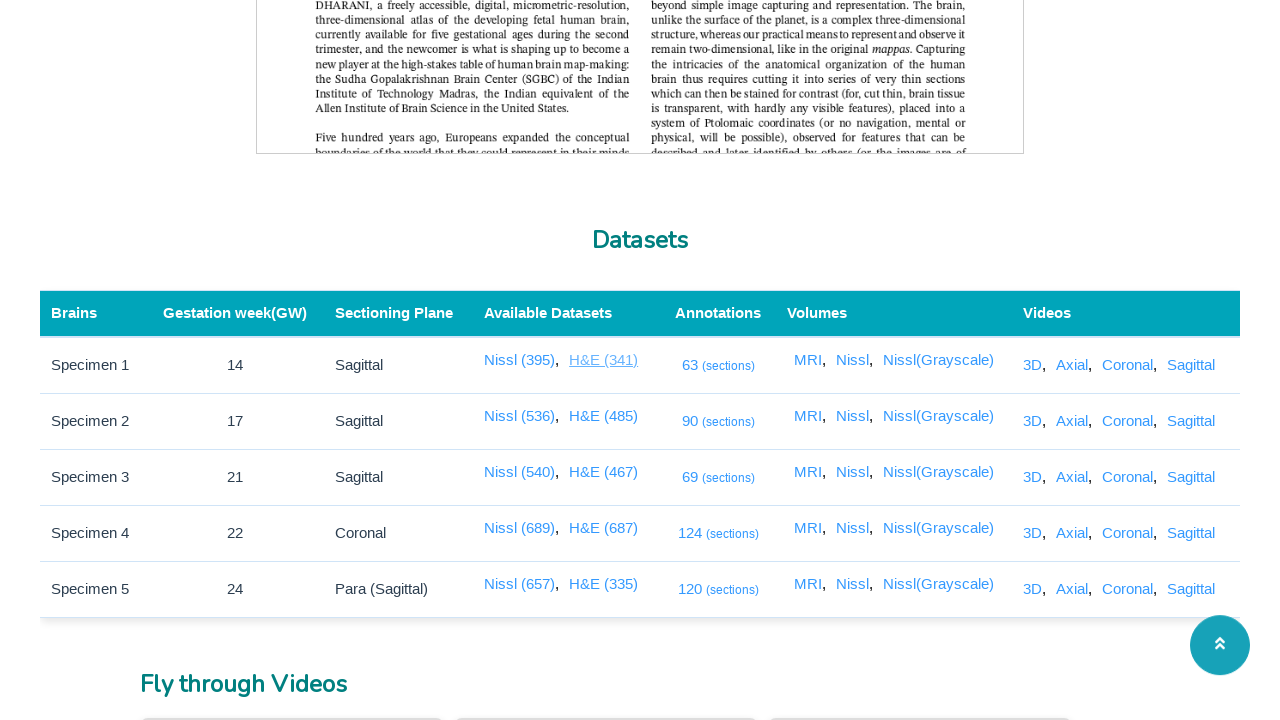

New tab opened and loaded for HE Data 0 Link, title: SGBC - IITM
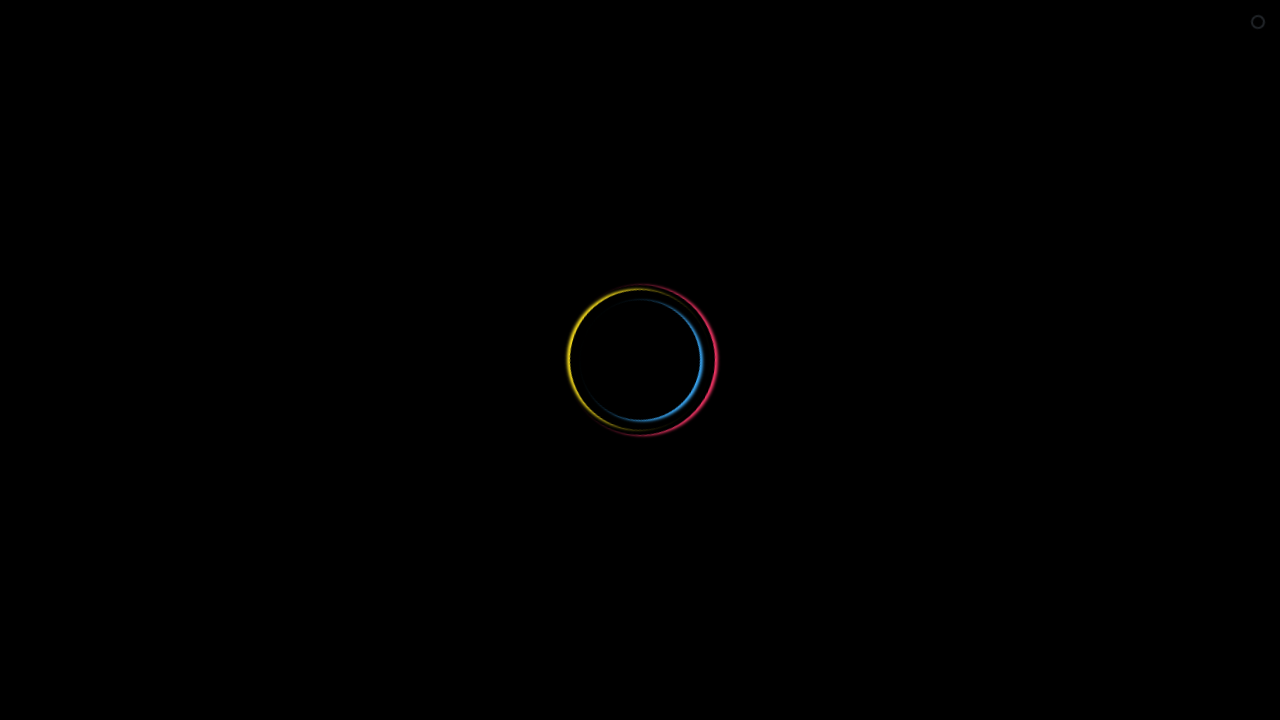

Closed new tab for HE Data 0 Link and returned to main page
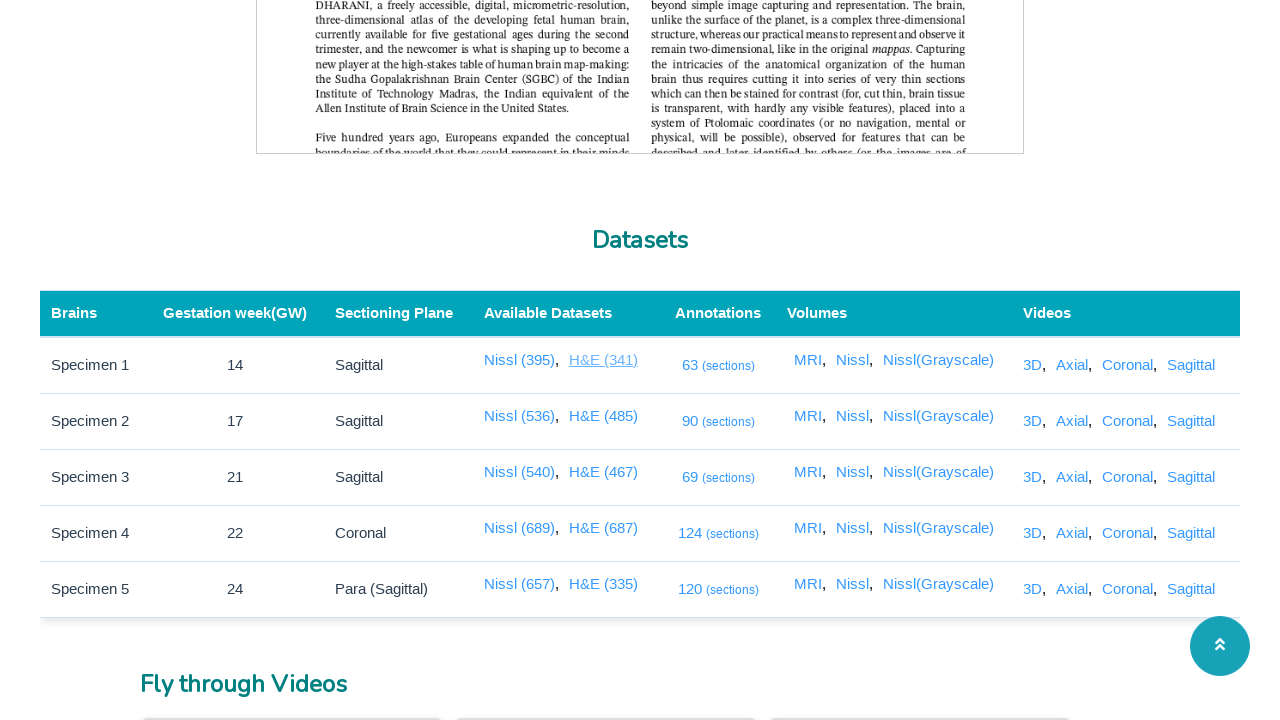

Clicked on: HE Data 1 Link at (604, 416) on a[href='/code/2dviewer/annotation/public?type=hd&data=1&seriesType=HE']
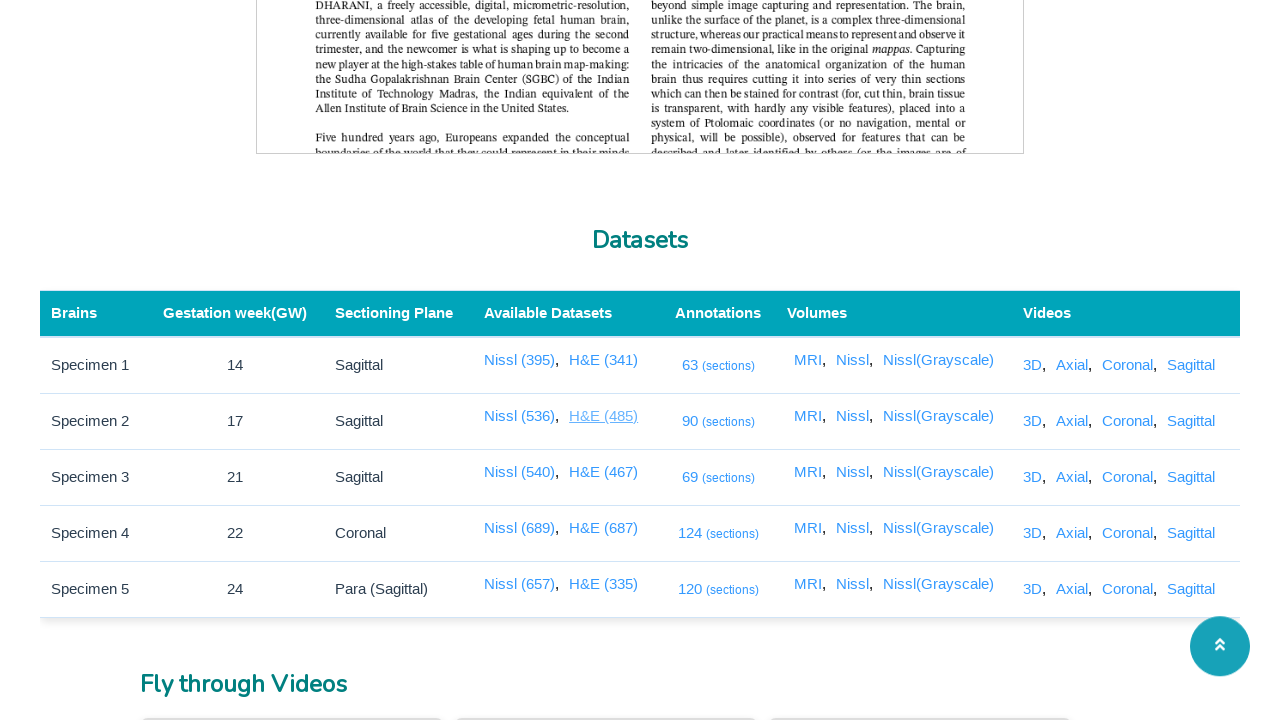

New tab opened and loaded for HE Data 1 Link, title: SGBC - IITM
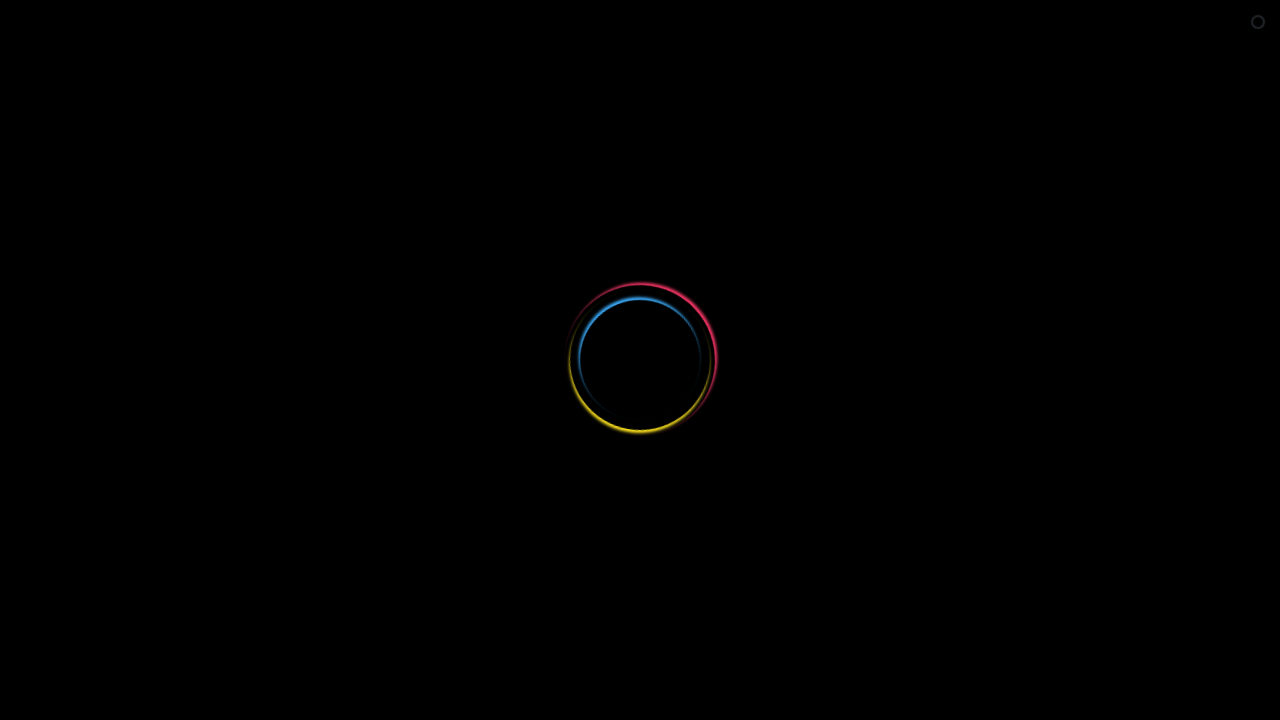

Closed new tab for HE Data 1 Link and returned to main page
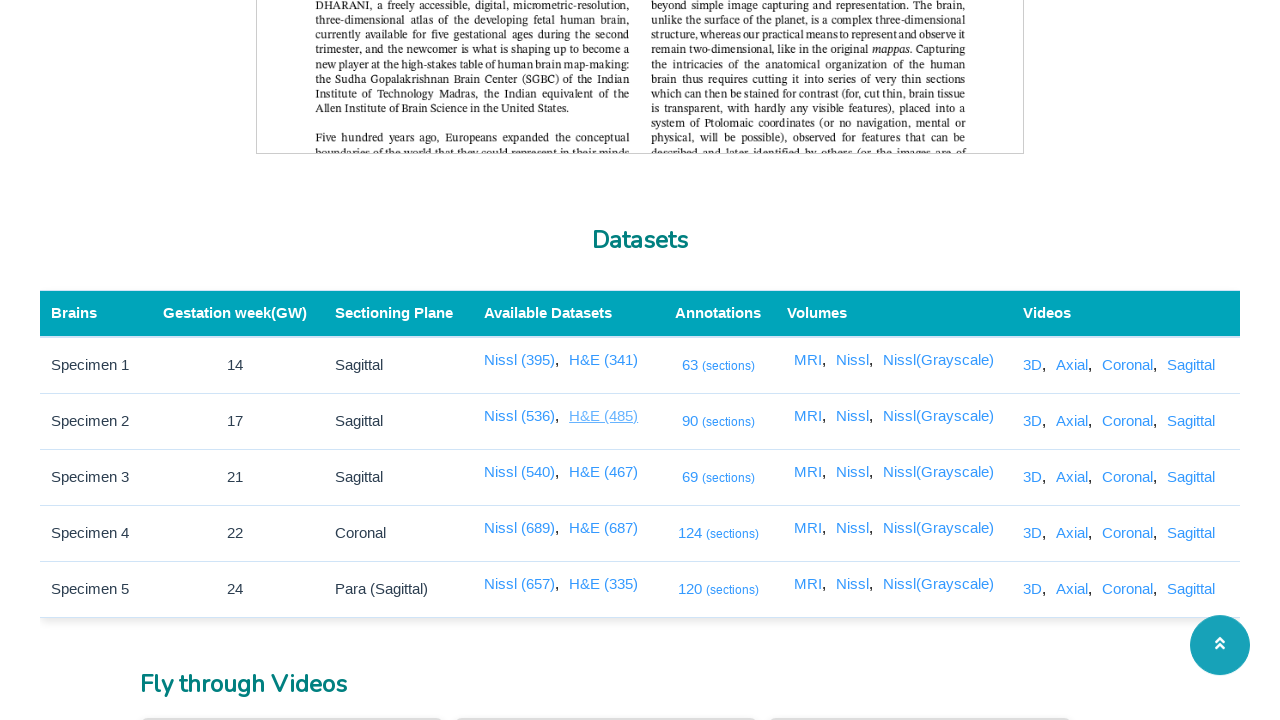

Clicked on: HE Data 2 Link at (604, 472) on a[href='/code/2dviewer/annotation/public?type=hd&data=2&seriesType=HE']
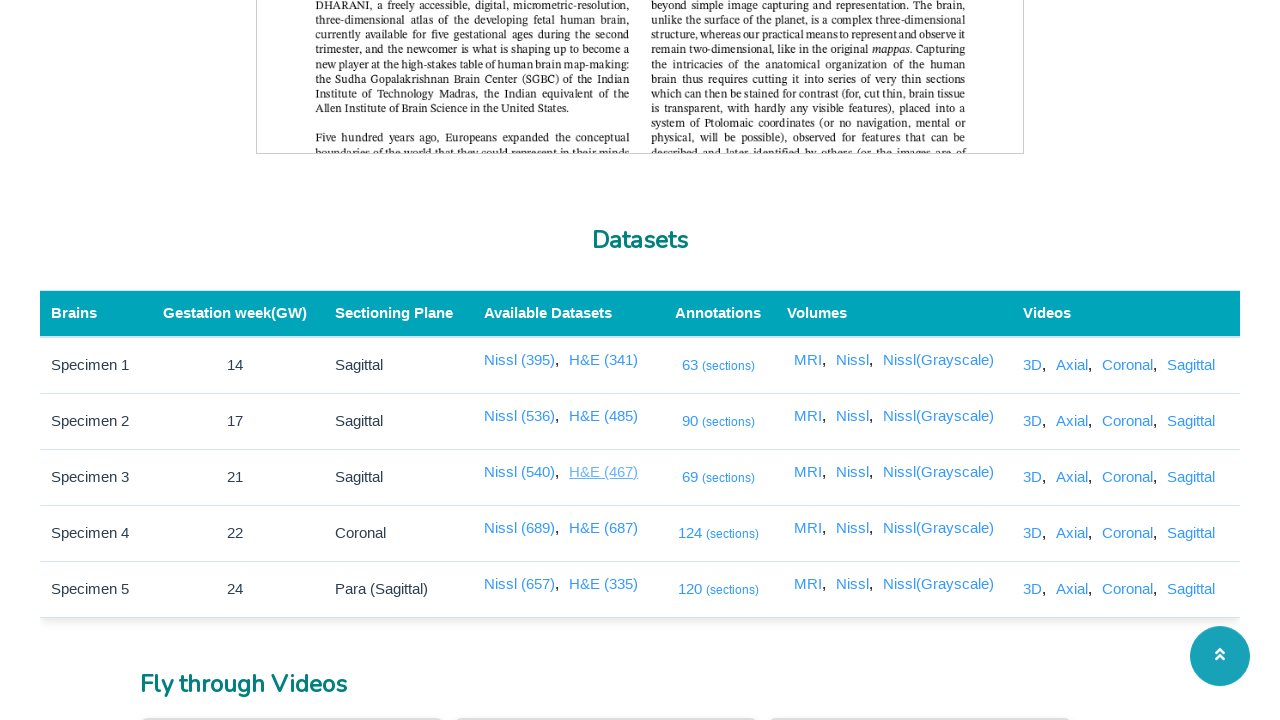

New tab opened and loaded for HE Data 2 Link, title: SGBC - IITM
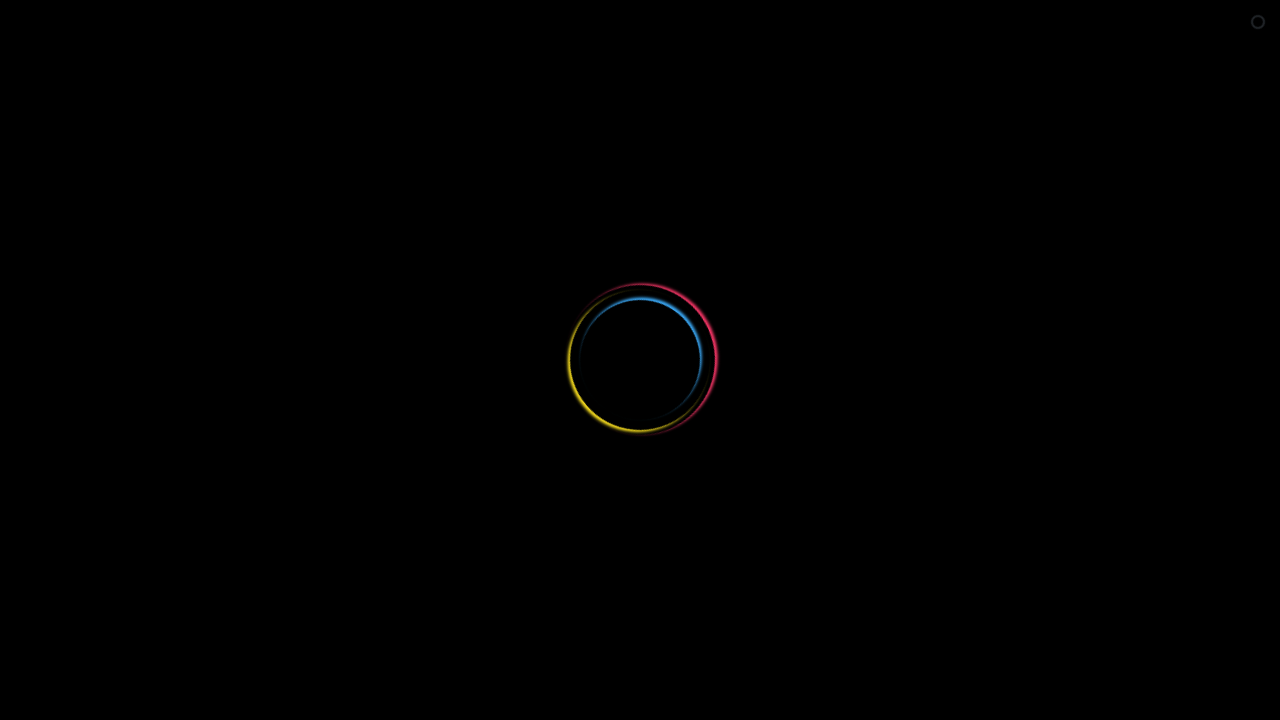

Closed new tab for HE Data 2 Link and returned to main page
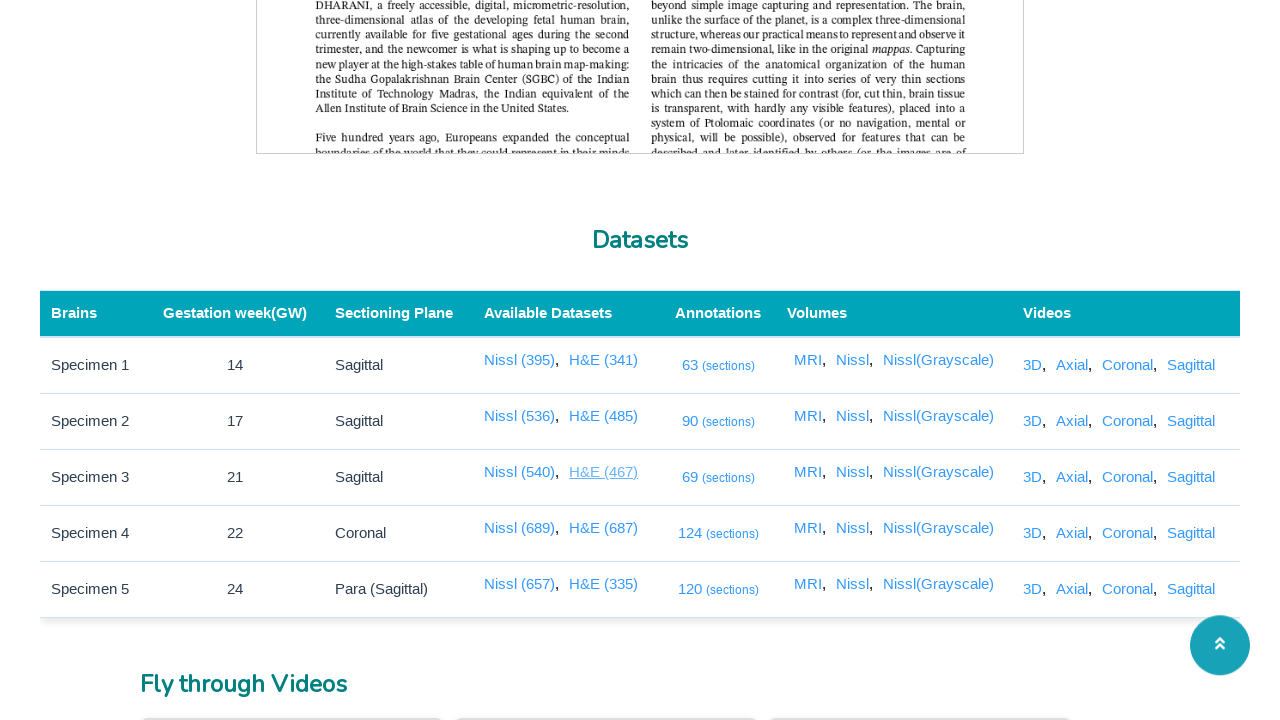

Clicked on: HE Data 3 Link at (604, 528) on a[href='/code/2dviewer/annotation/public?type=hd&data=3&seriesType=HE']
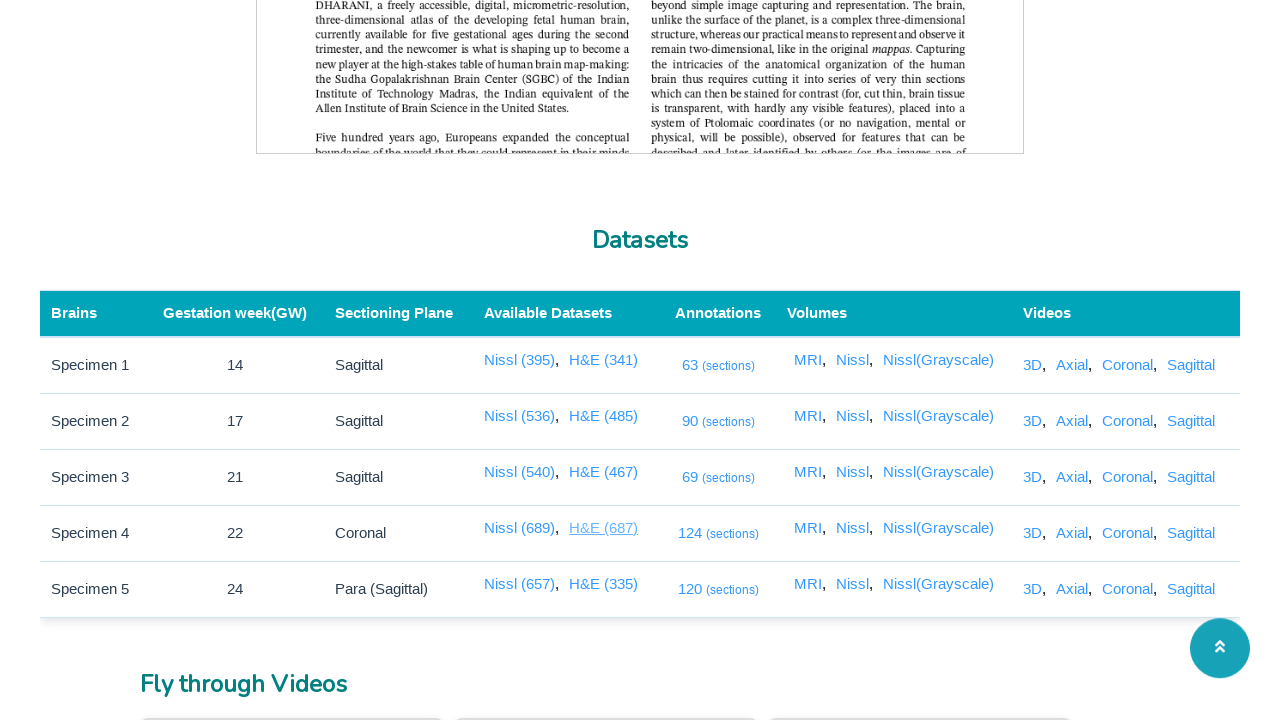

New tab opened and loaded for HE Data 3 Link, title: SGBC - IITM
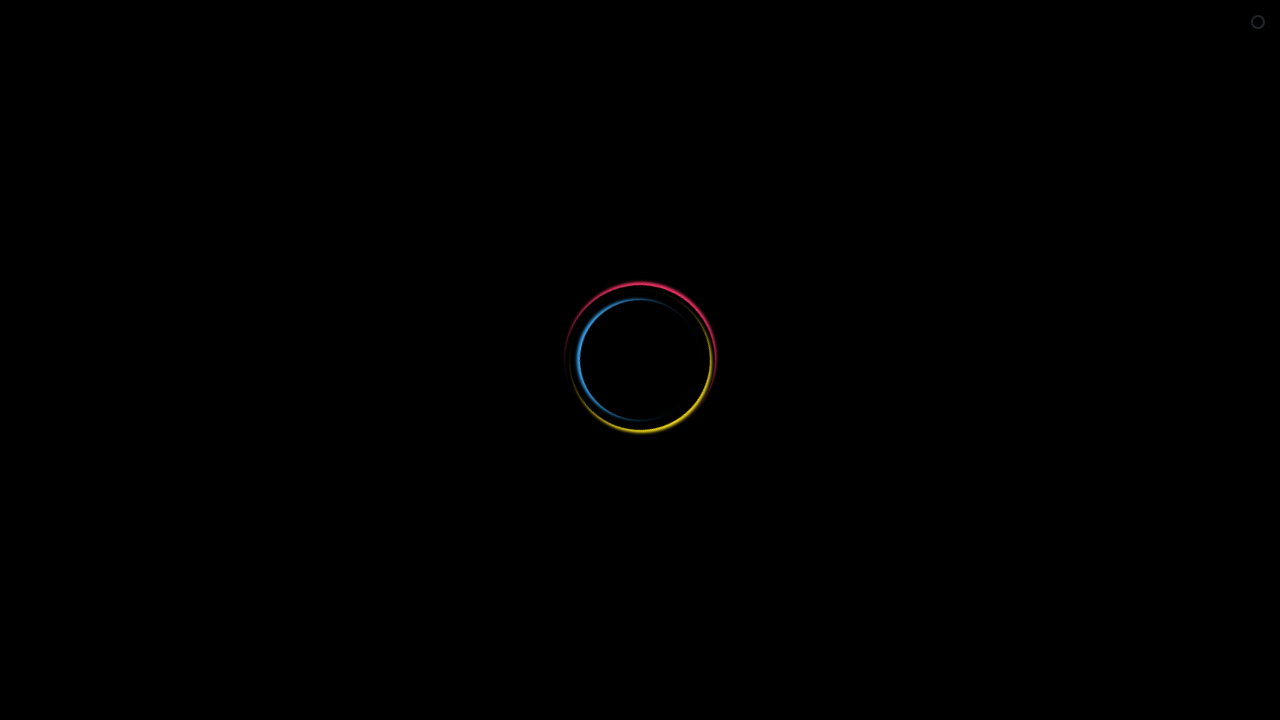

Closed new tab for HE Data 3 Link and returned to main page
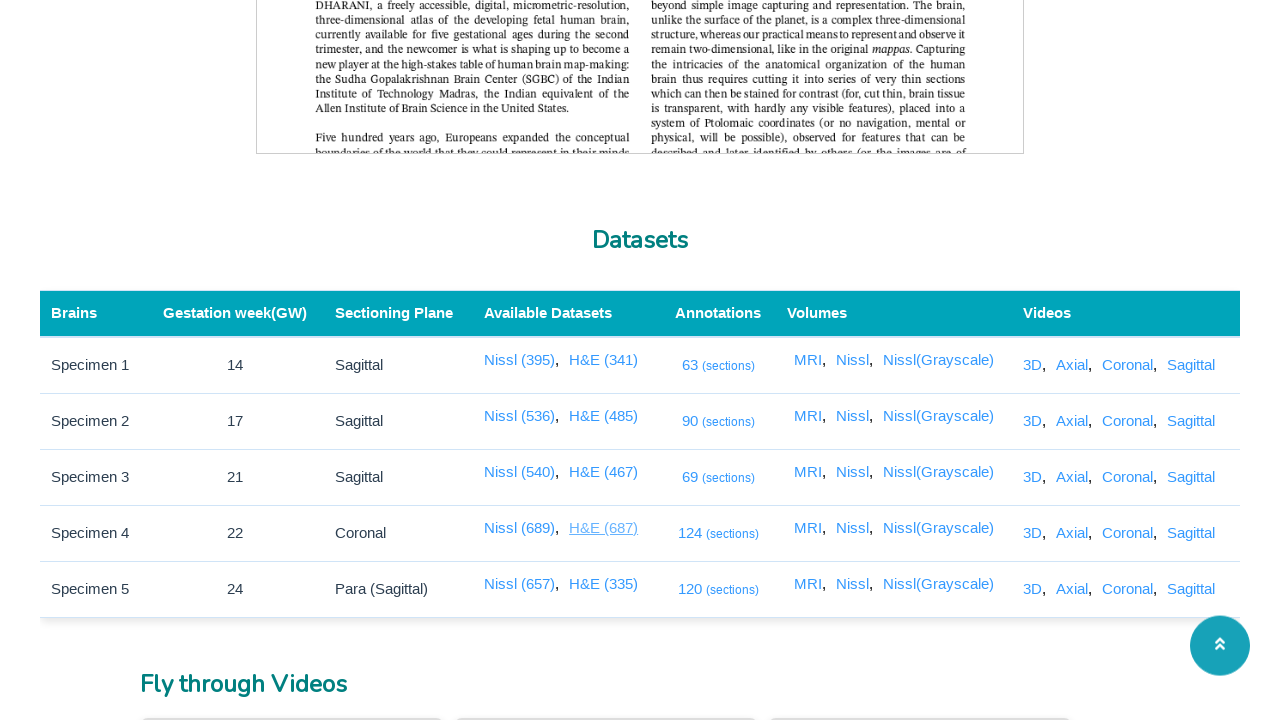

Clicked on: HE Data 4 Link at (604, 584) on a[href='/code/2dviewer/annotation/public?type=hd&data=4&seriesType=HE']
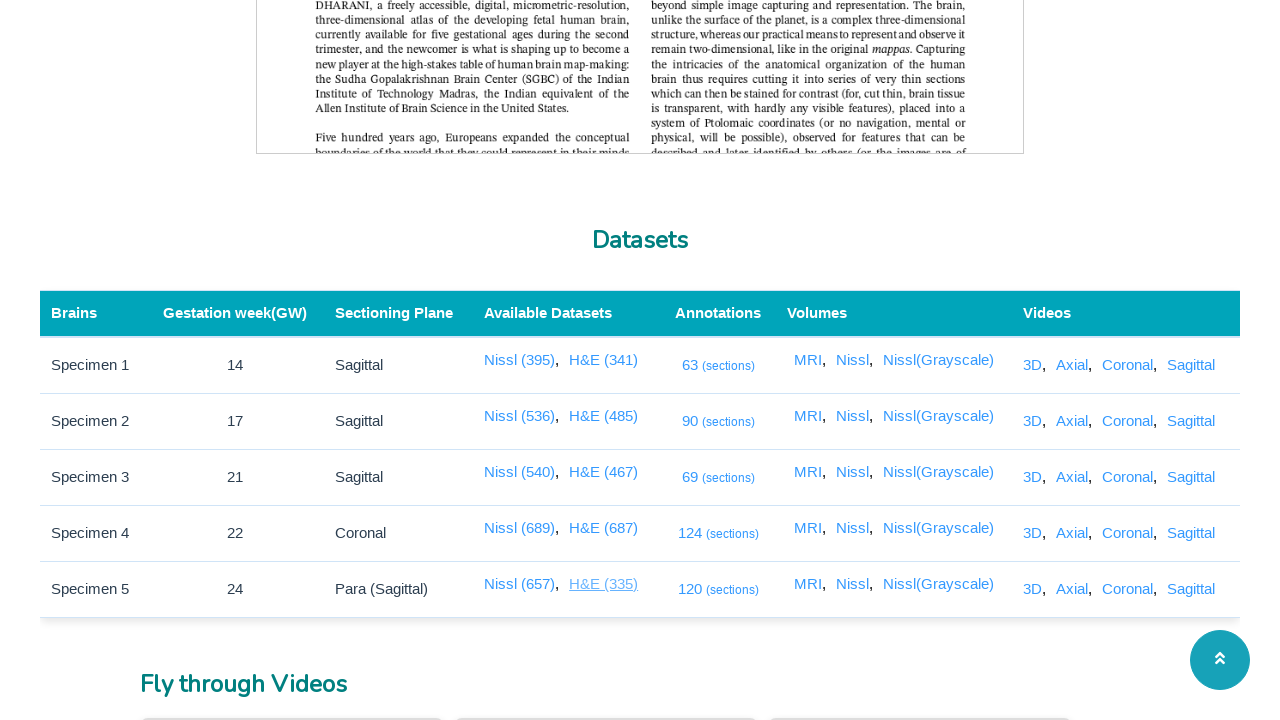

New tab opened and loaded for HE Data 4 Link, title: SGBC - IITM
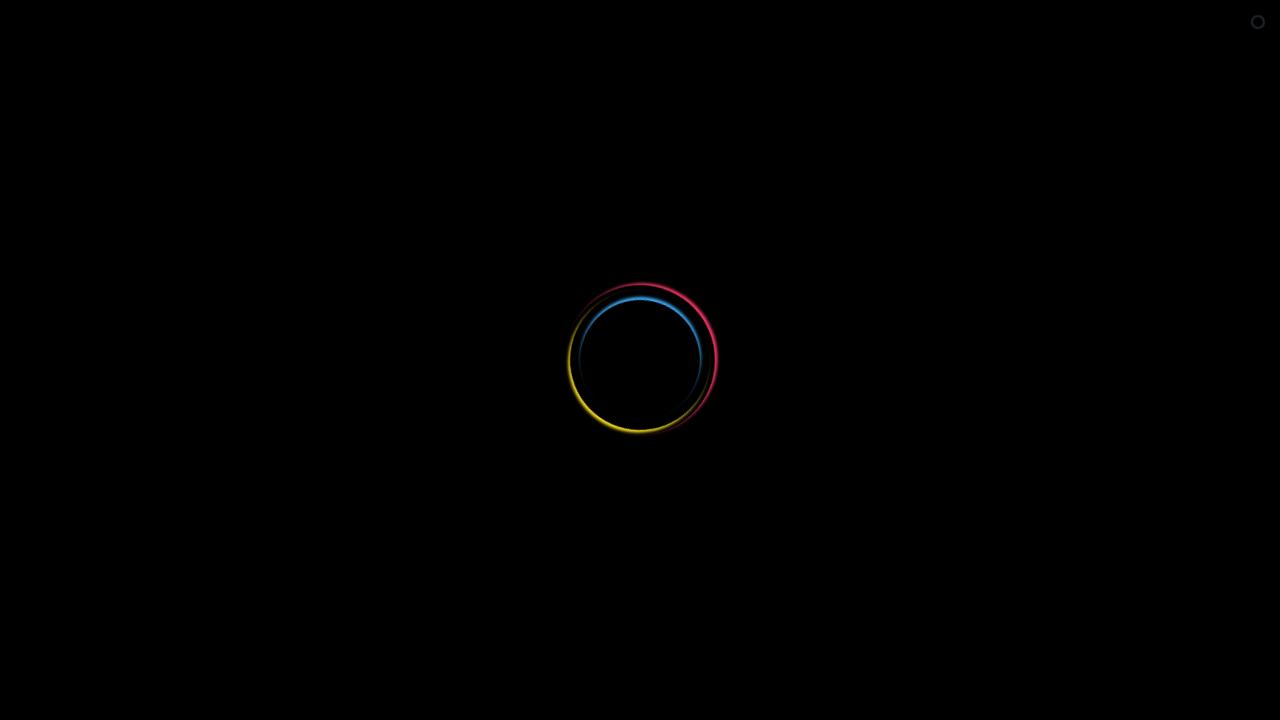

Closed new tab for HE Data 4 Link and returned to main page
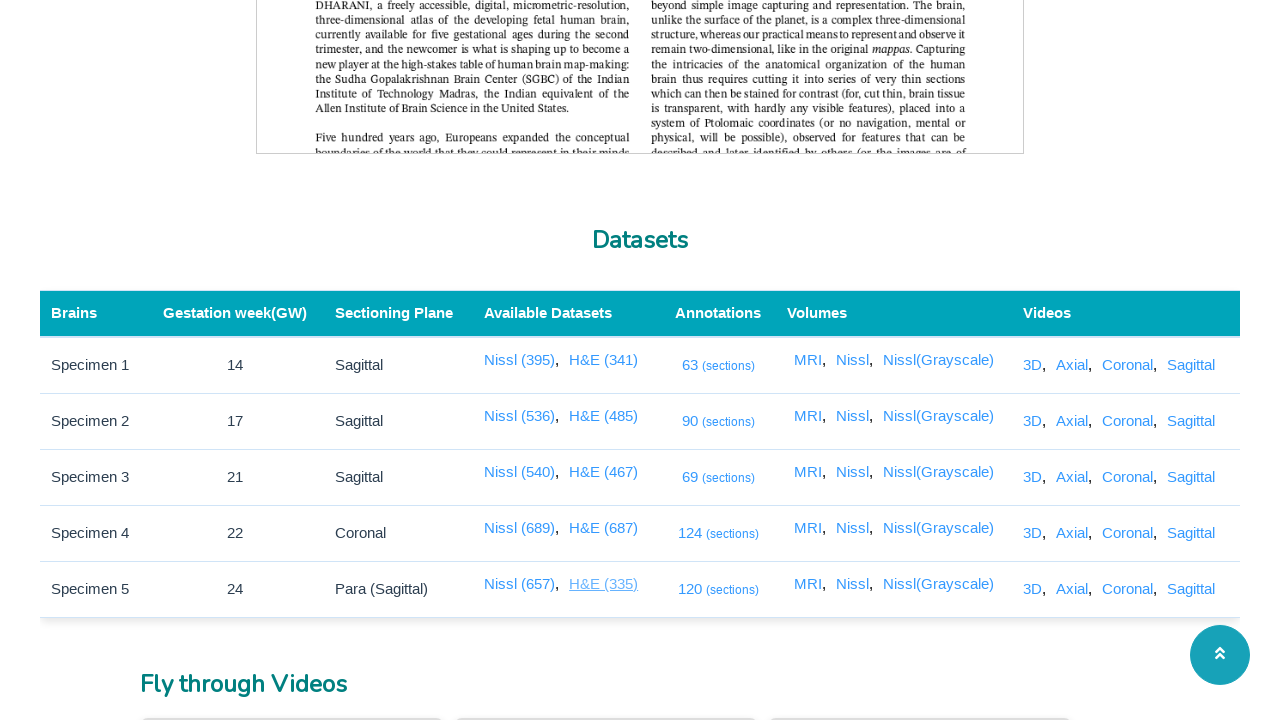

Link Validation 1 test completed - all NISSL and HE viewer links validated
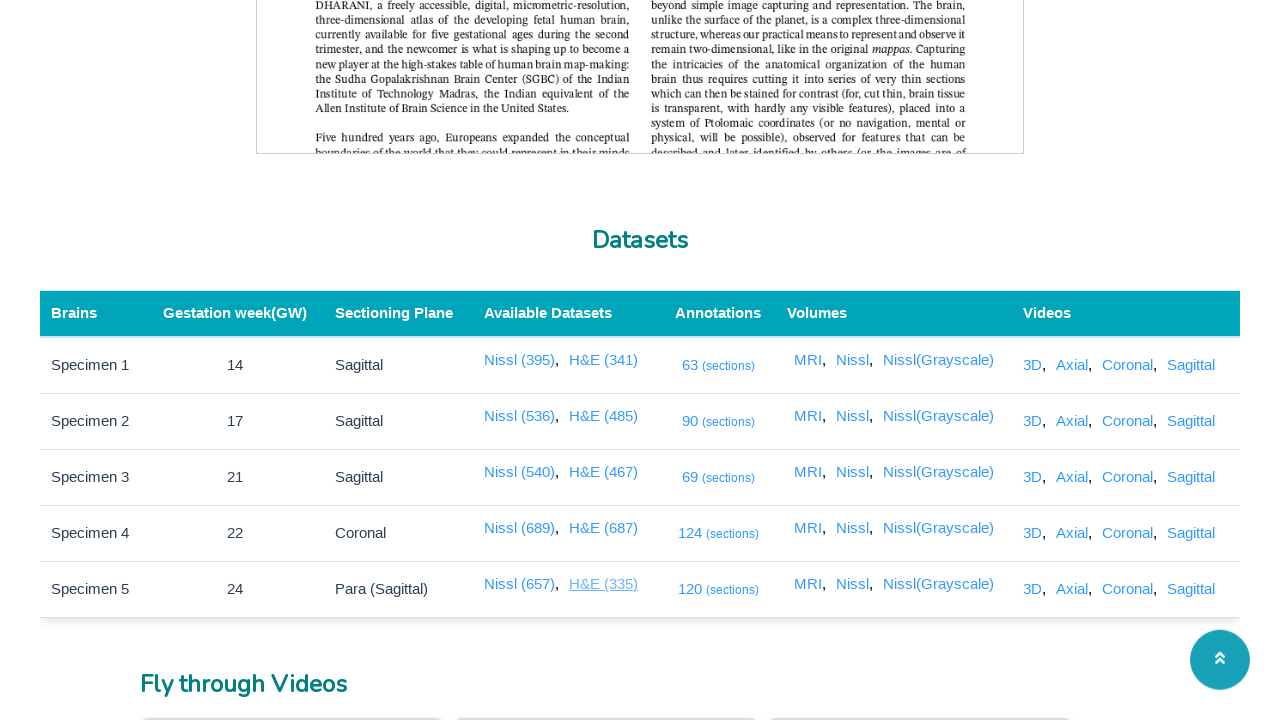

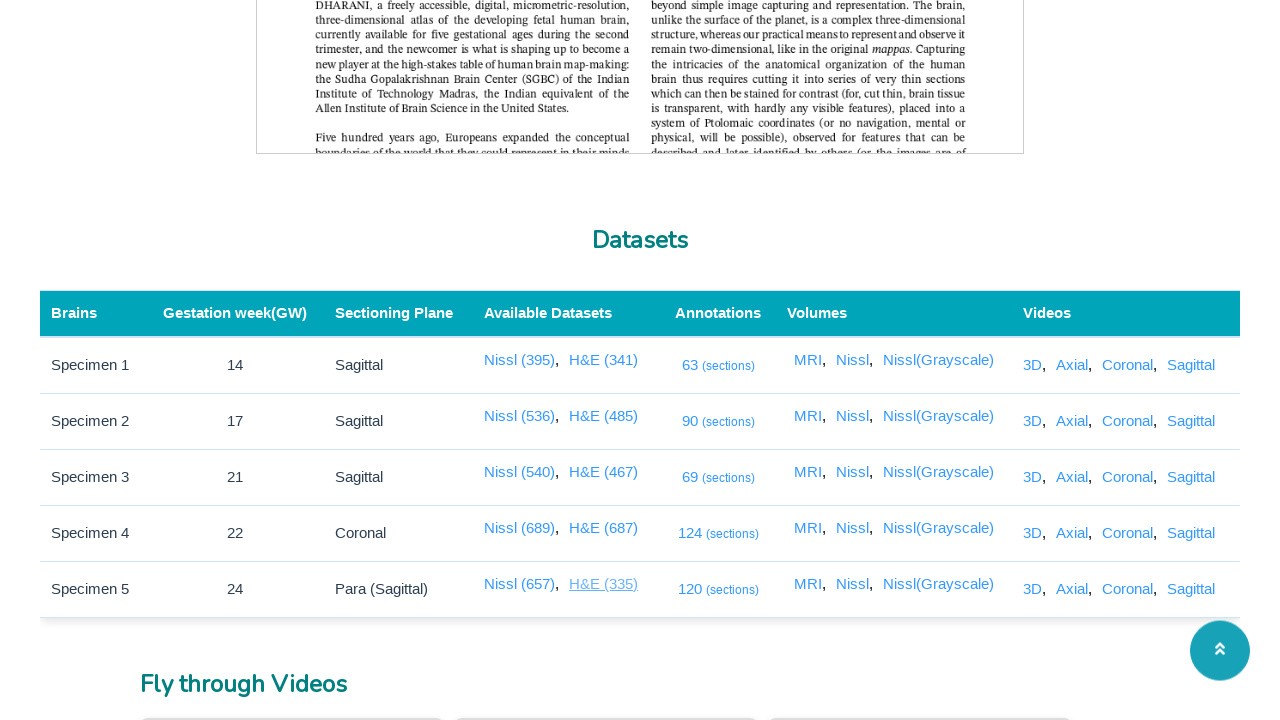